Tests auto-suggestive dropdown functionality by typing a partial search term, waiting for suggestions to appear, and navigating through suggestions using keyboard arrow keys.

Starting URL: https://rahulshettyacademy.com/AutomationPractice/

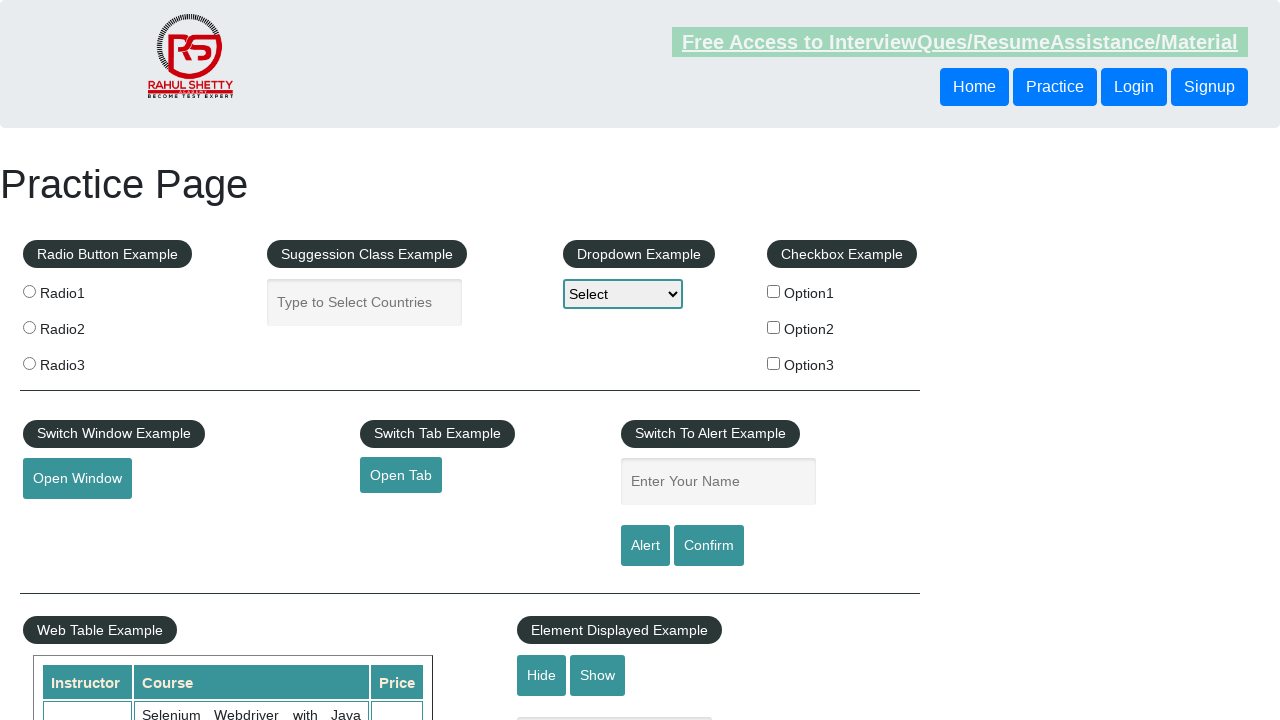

Filled autocomplete field with partial search term 'ind' on #autocomplete
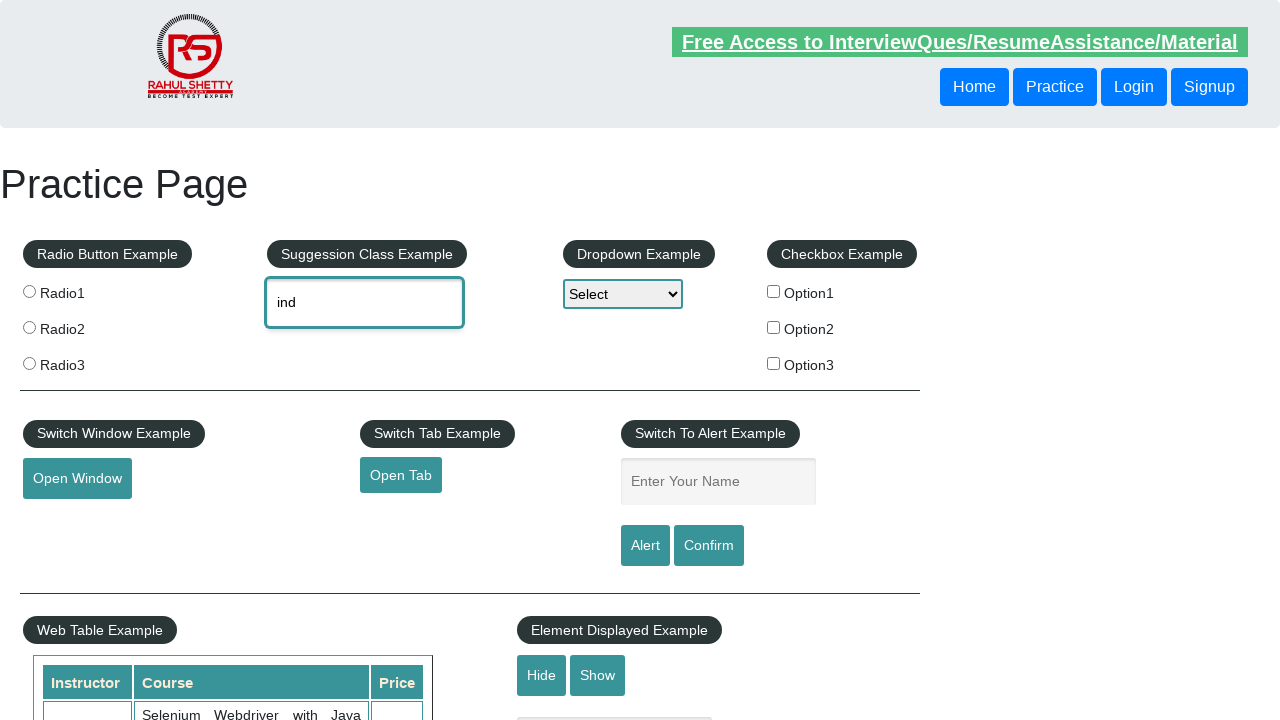

Waited for auto-suggestive dropdown suggestions to appear
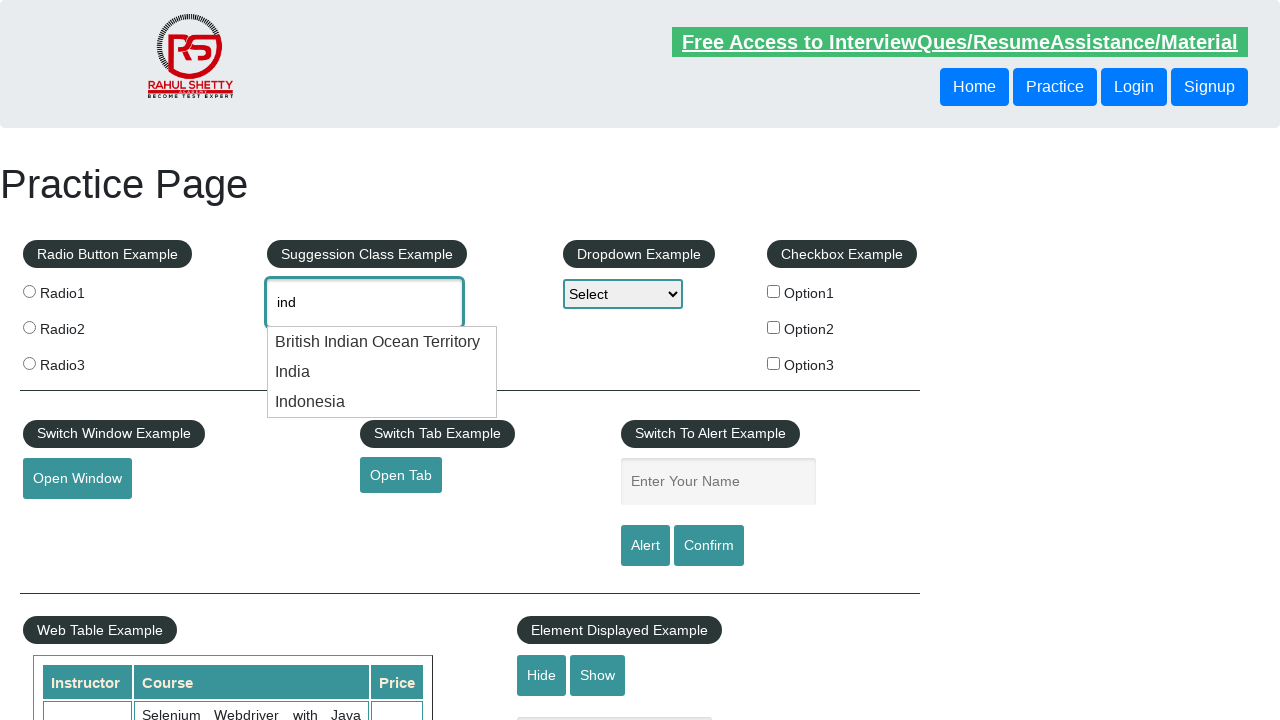

Pressed ArrowDown to navigate to first suggestion on #autocomplete
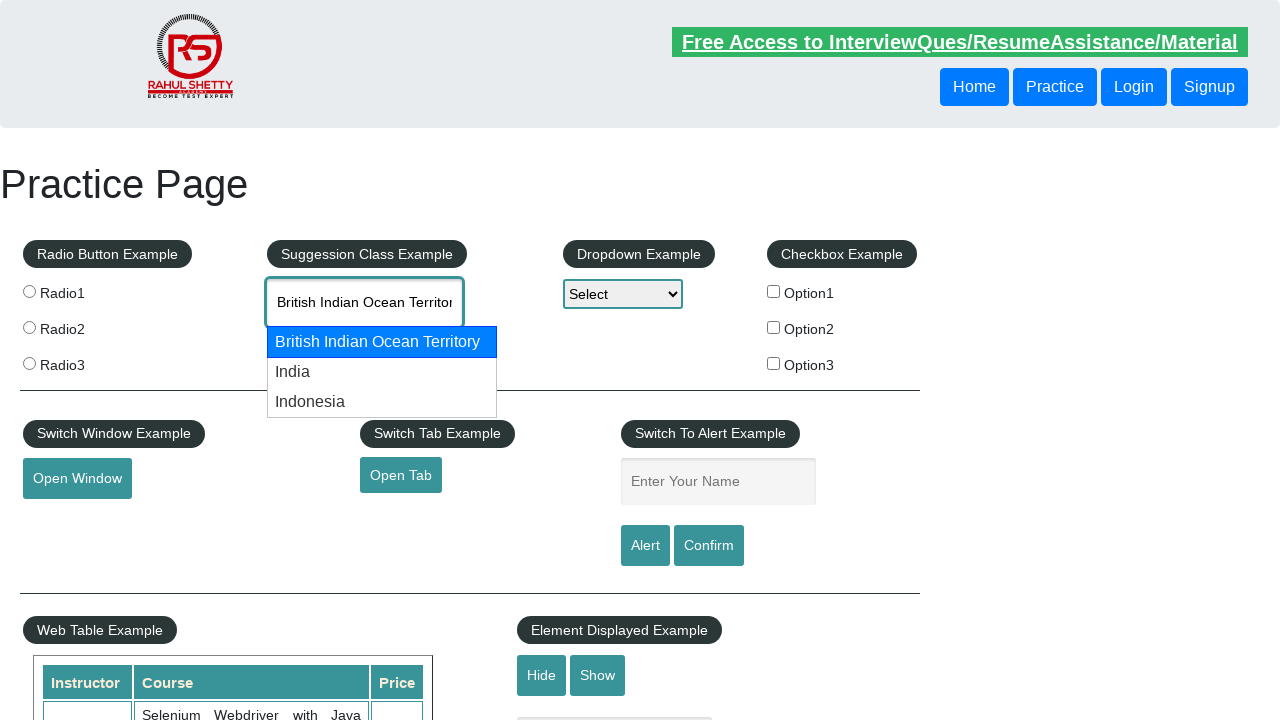

Pressed ArrowDown to navigate to second suggestion on #autocomplete
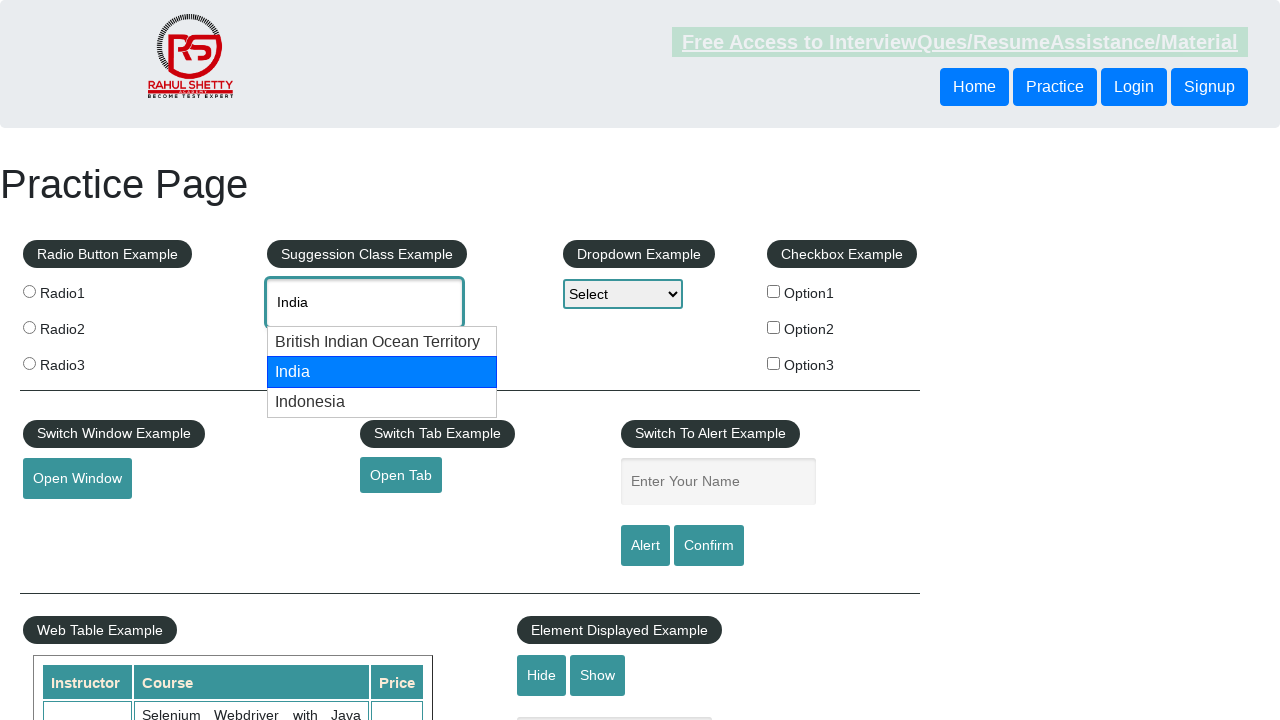

Retrieved selected value from autocomplete field: 'None'
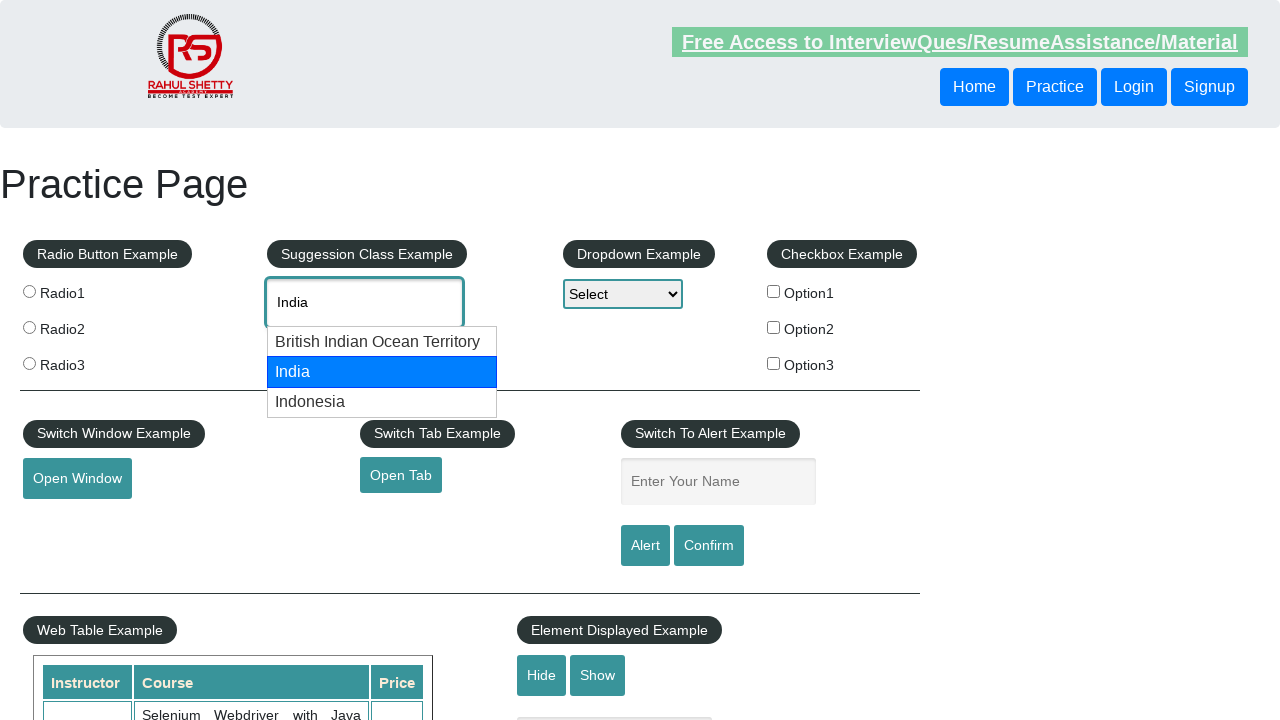

Printed selected value to console: None
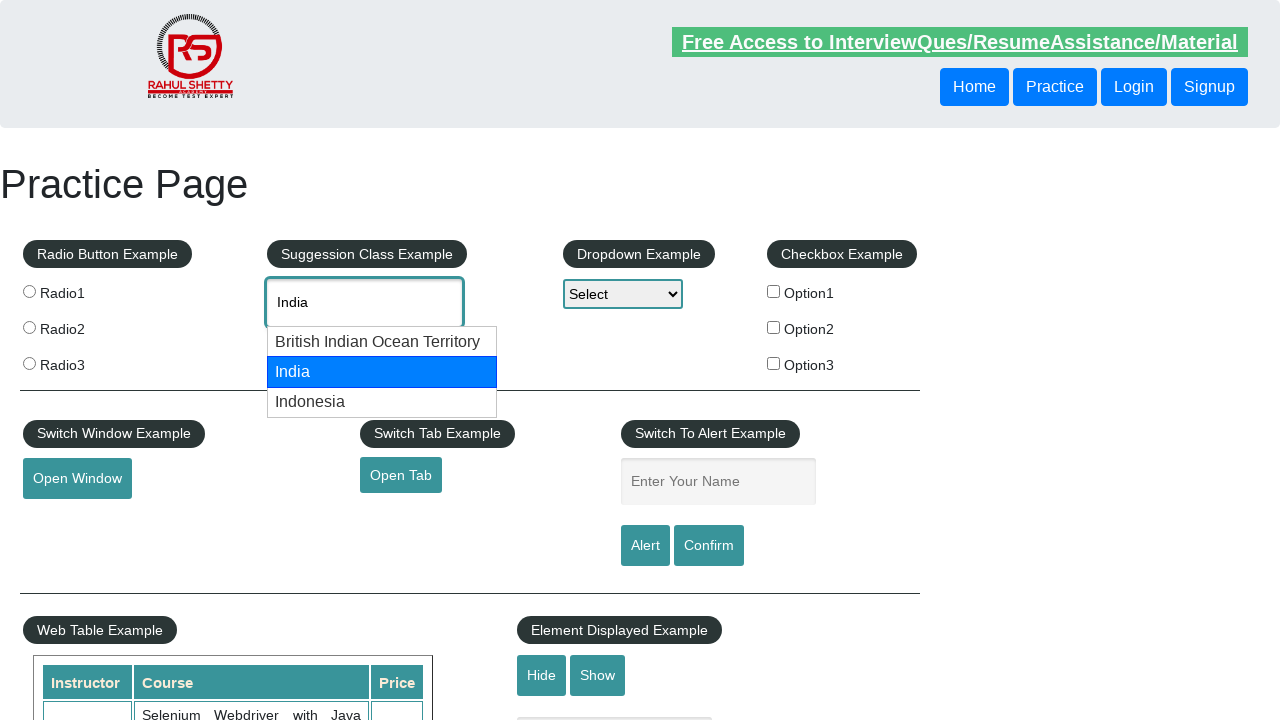

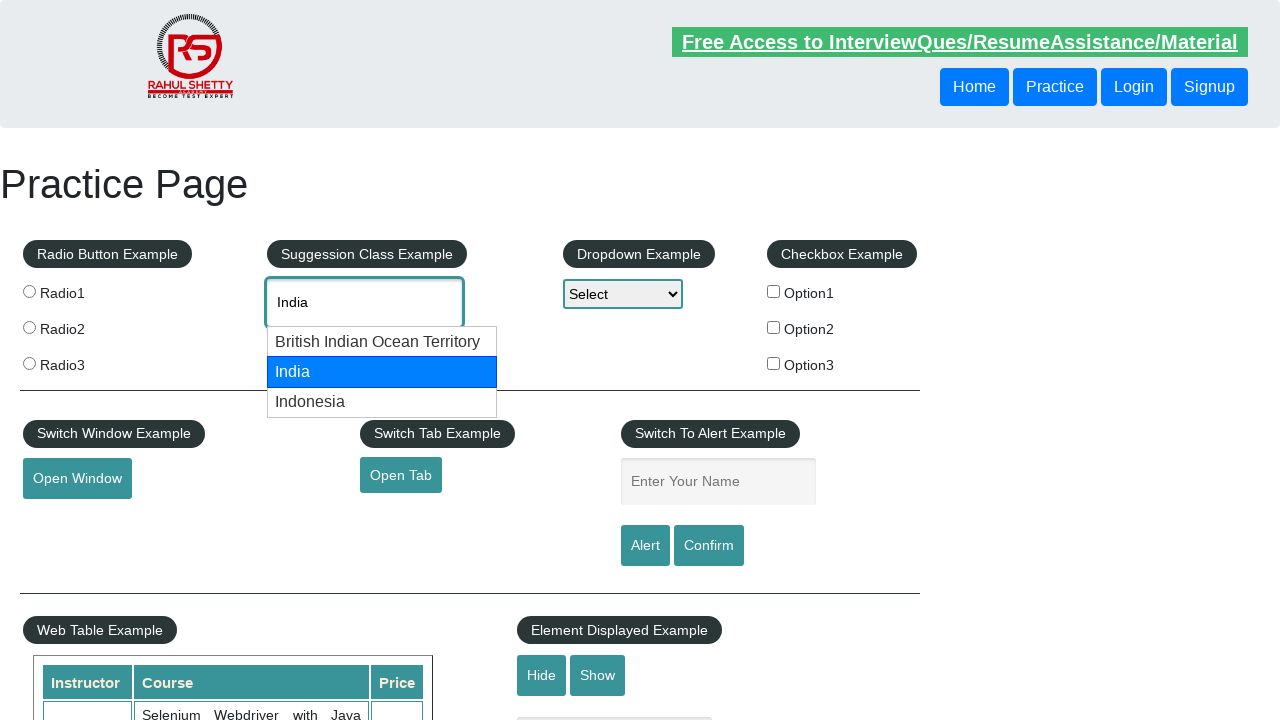